Tests horizontal slider functionality by navigating to the slider page and moving the slider using arrow keys

Starting URL: https://the-internet.herokuapp.com/

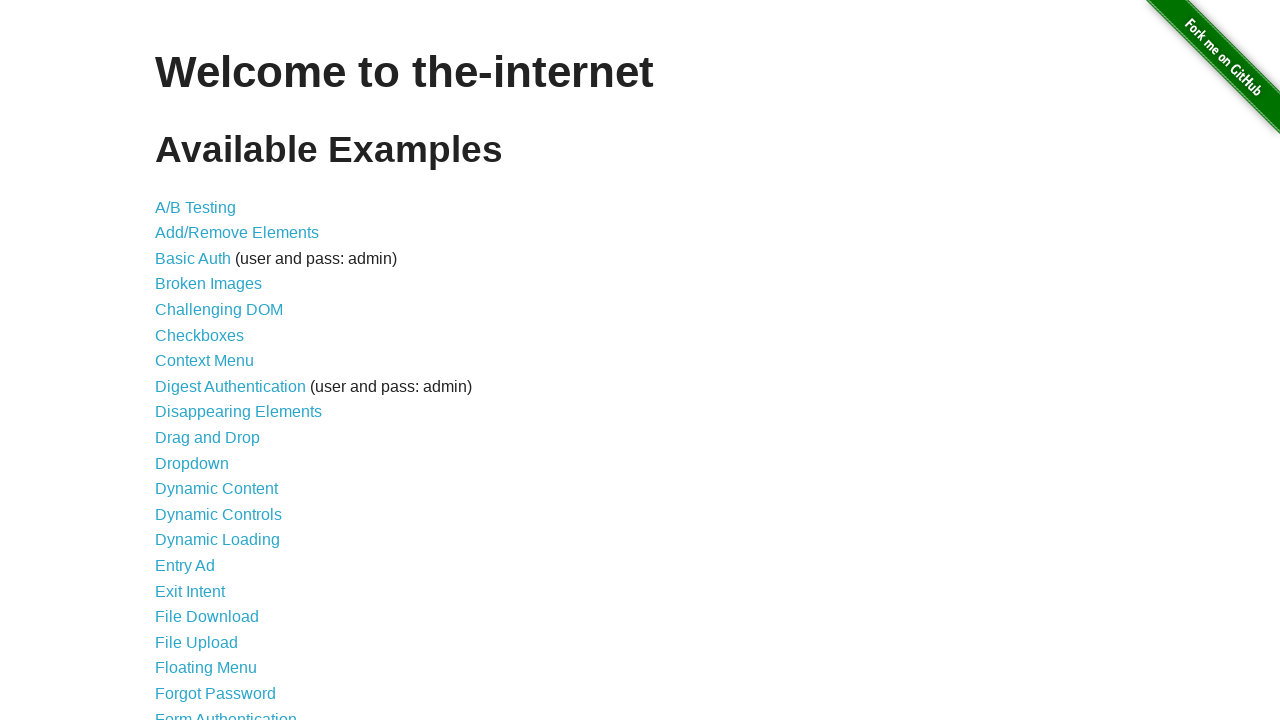

Clicked on Horizontal Slider link at (214, 361) on text=Horizontal Slider
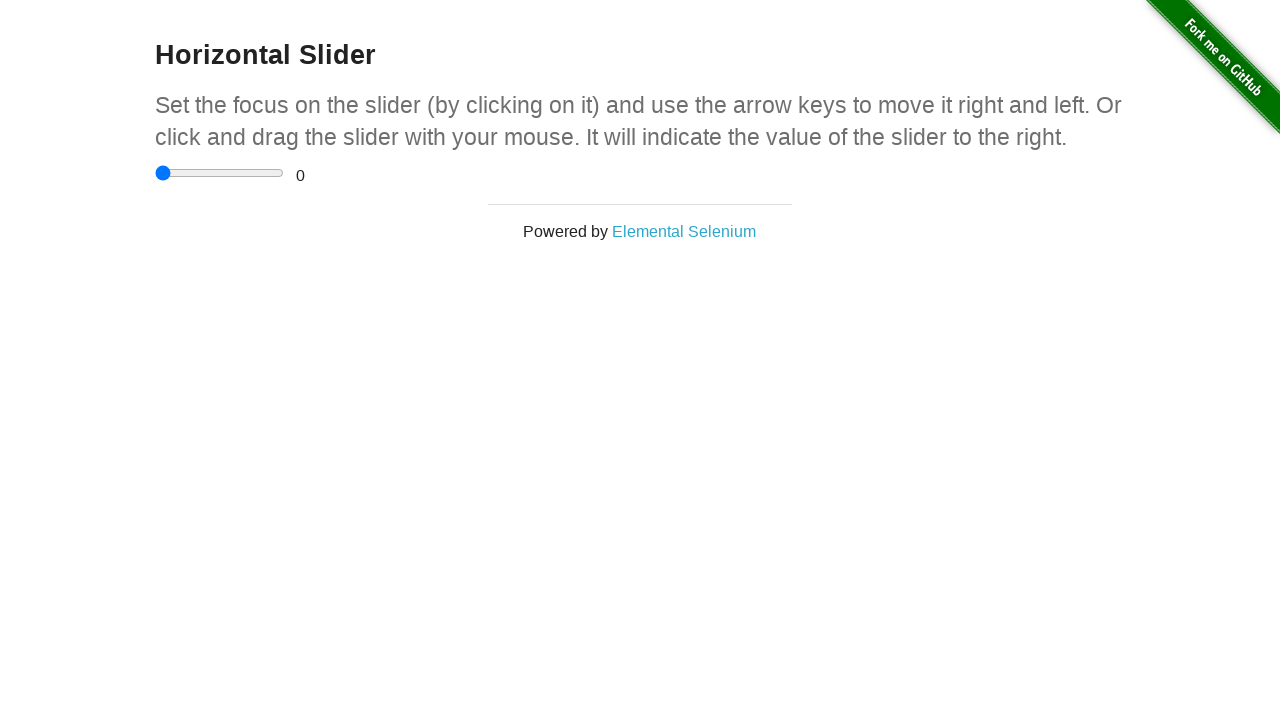

Clicked on the horizontal slider to focus it at (220, 173) on input[type='range']
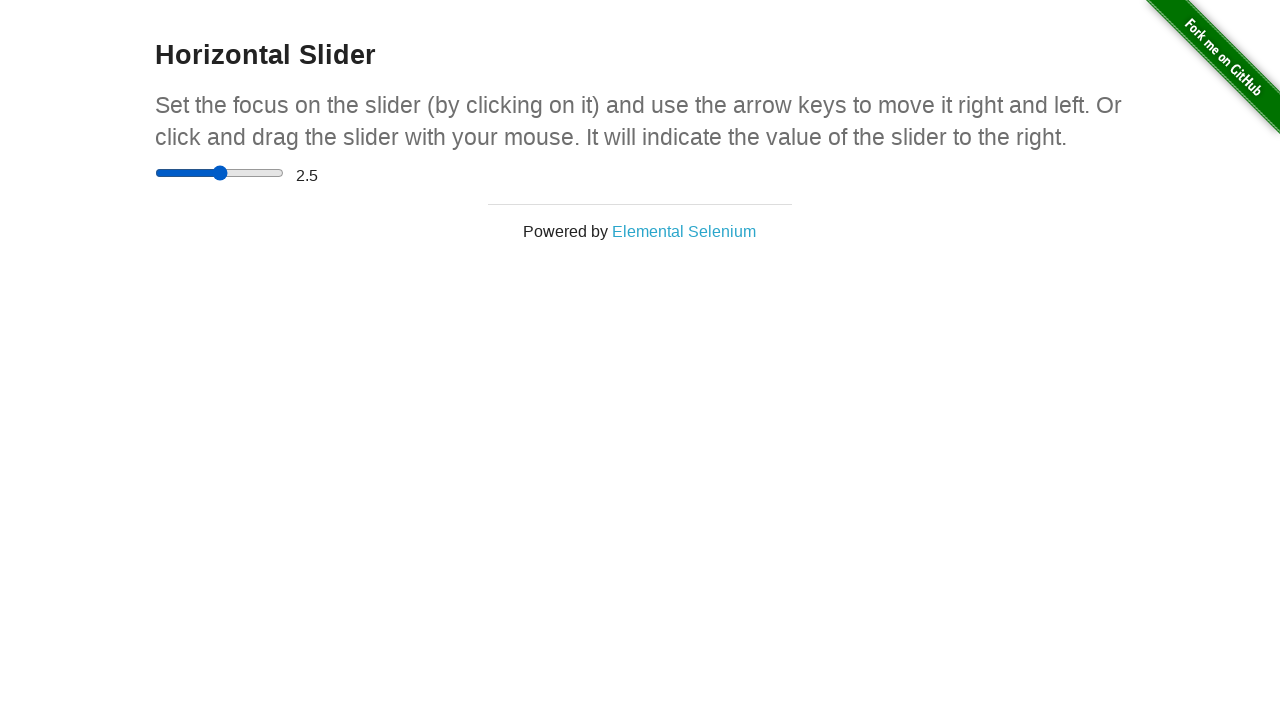

Pressed ArrowRight key on slider (first press) on input[type='range']
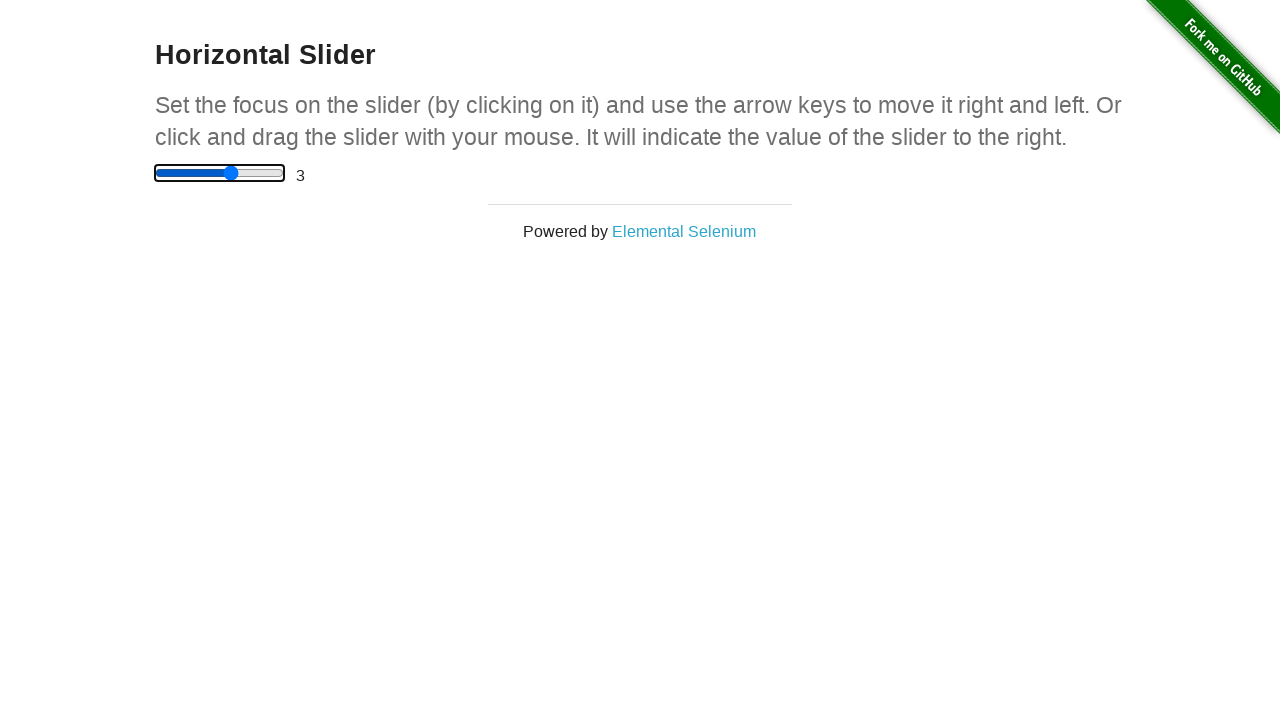

Pressed ArrowRight key on slider (second press) on input[type='range']
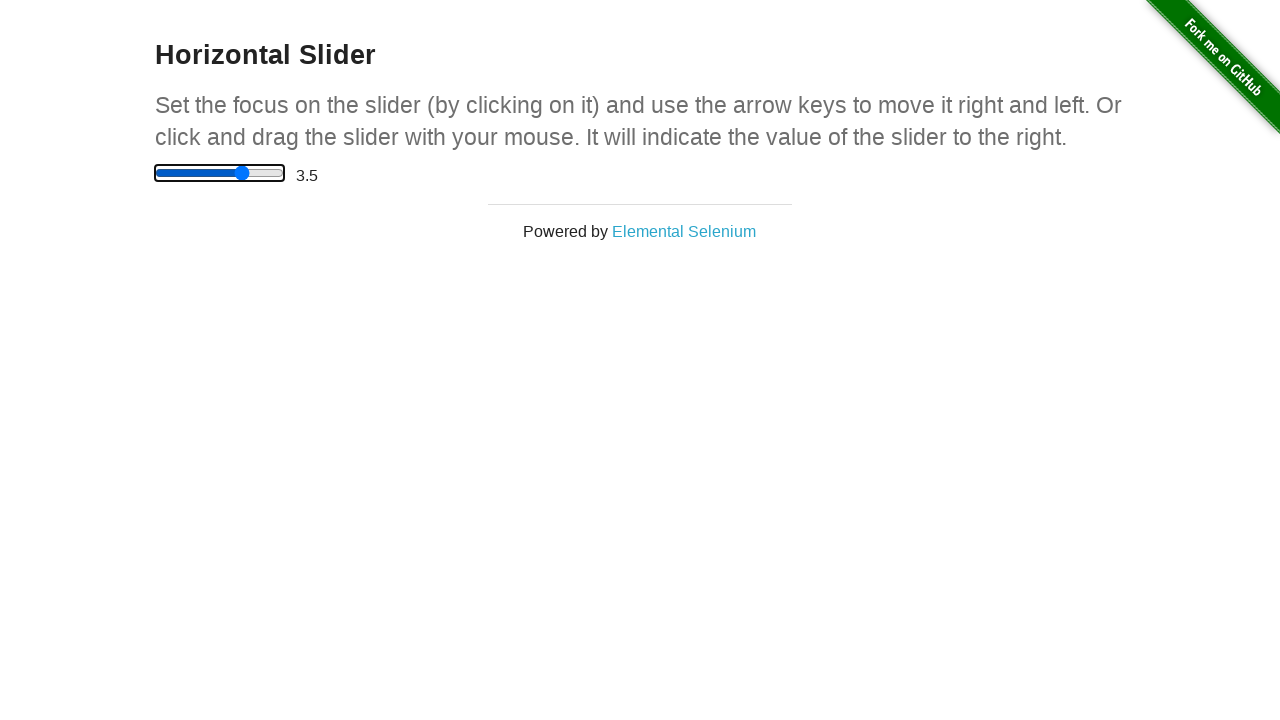

Pressed ArrowRight key on slider (third press) on input[type='range']
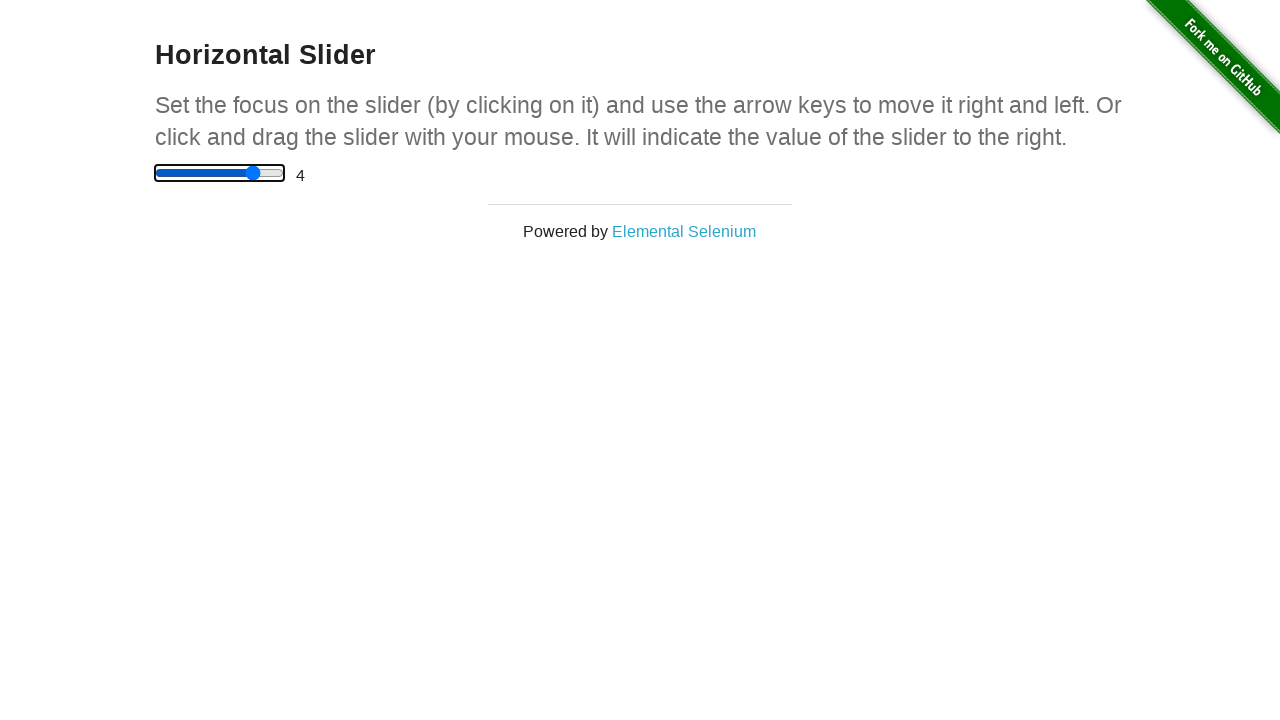

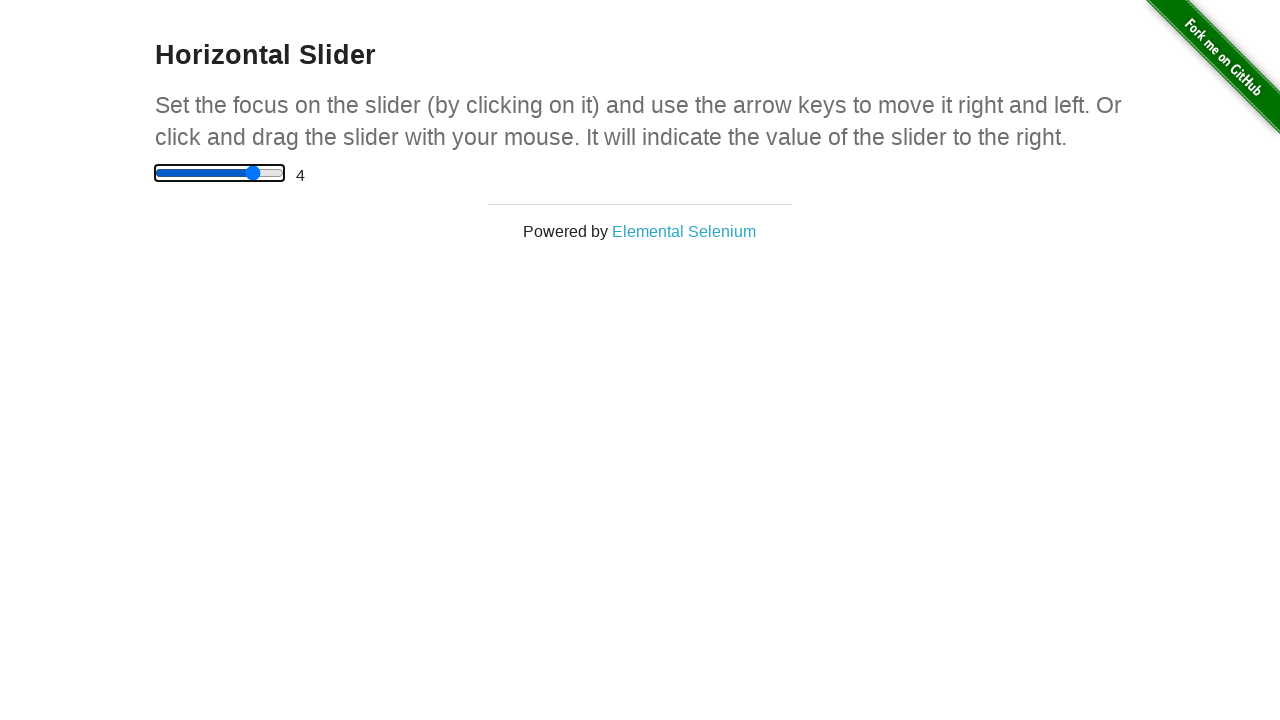